Verifies that the "Will enable 5 seconds" button transitions from disabled to enabled state after 5 seconds

Starting URL: https://demoqa.com/dynamic-properties

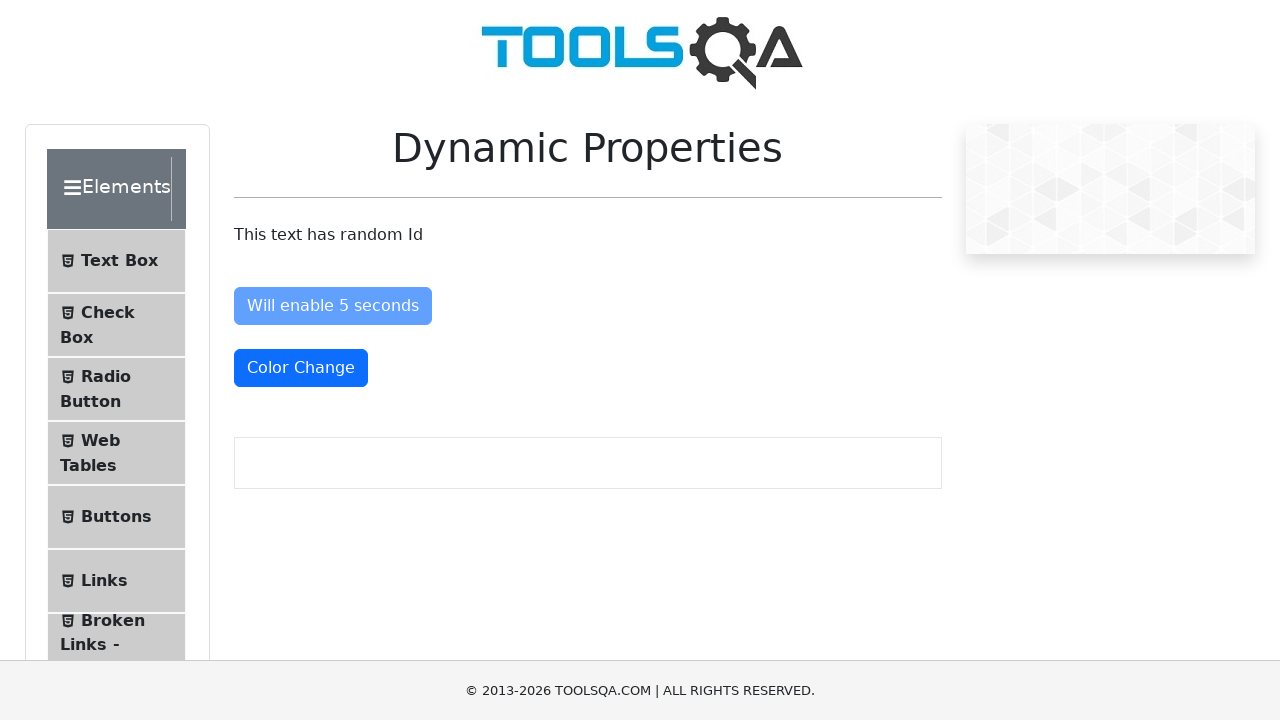

Verified 'Will enable 5 seconds' button is initially disabled
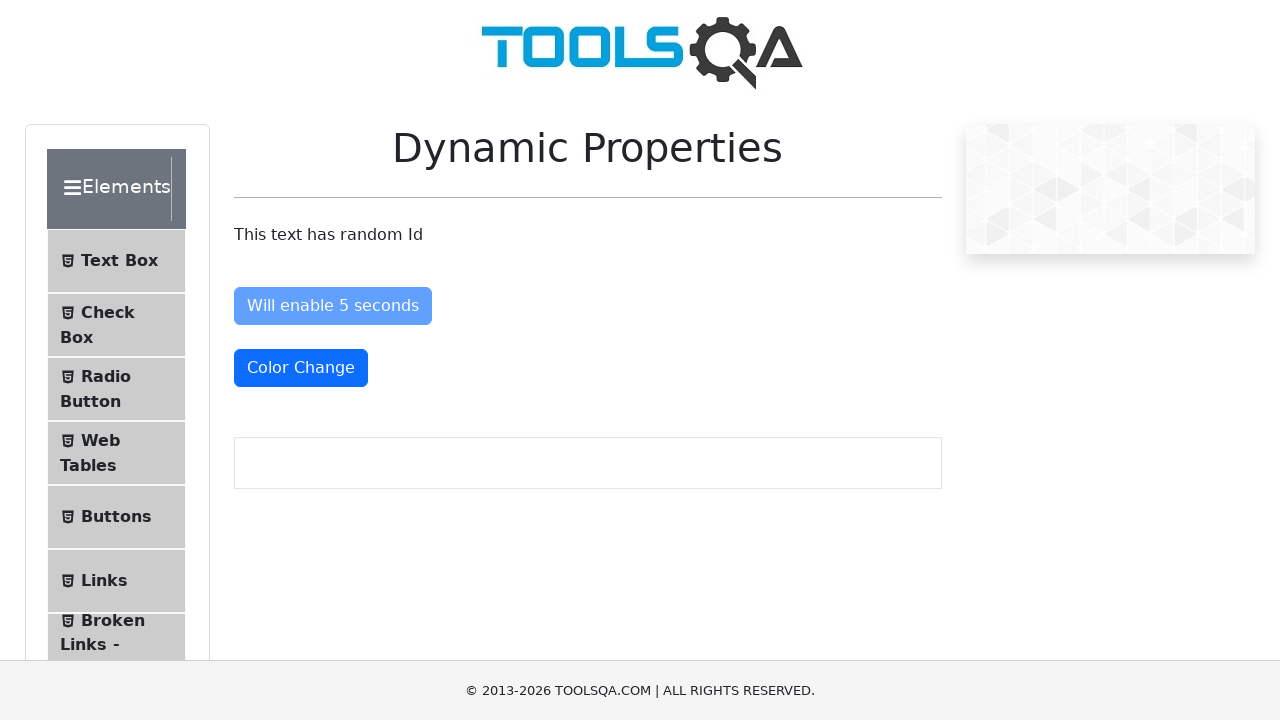

Button element is attached to the DOM
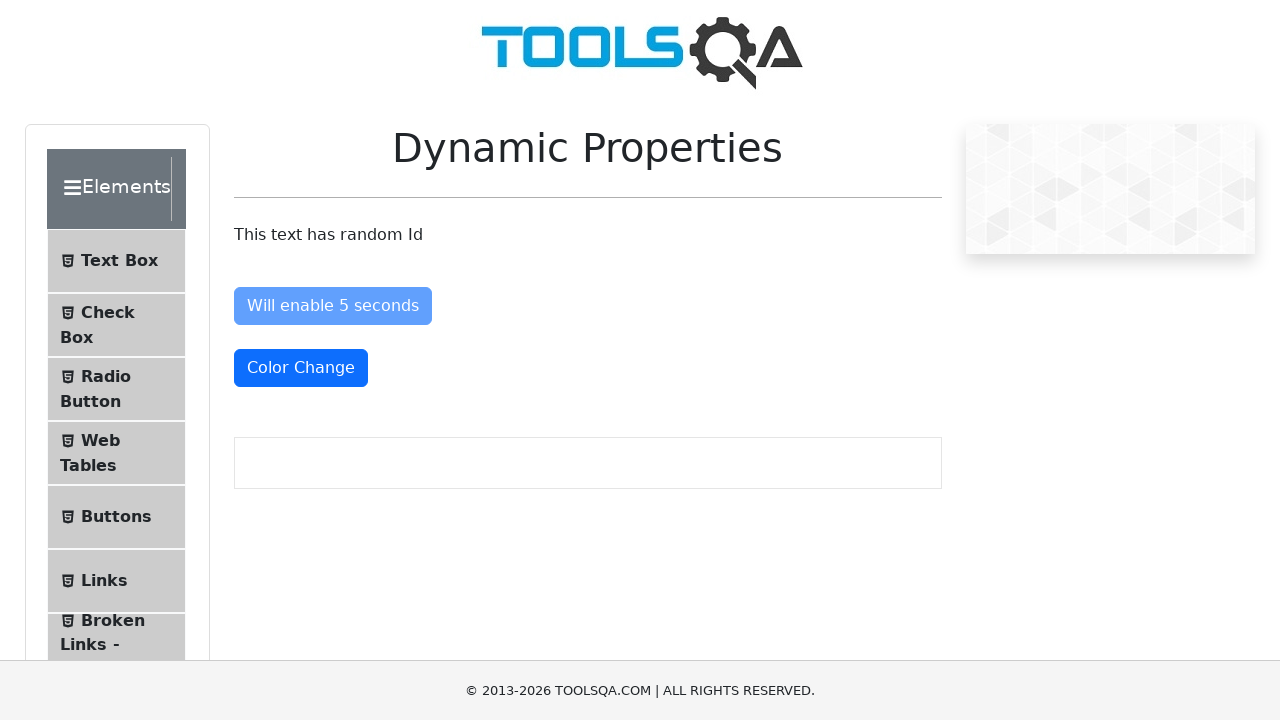

Waited for button to become enabled after 5 seconds
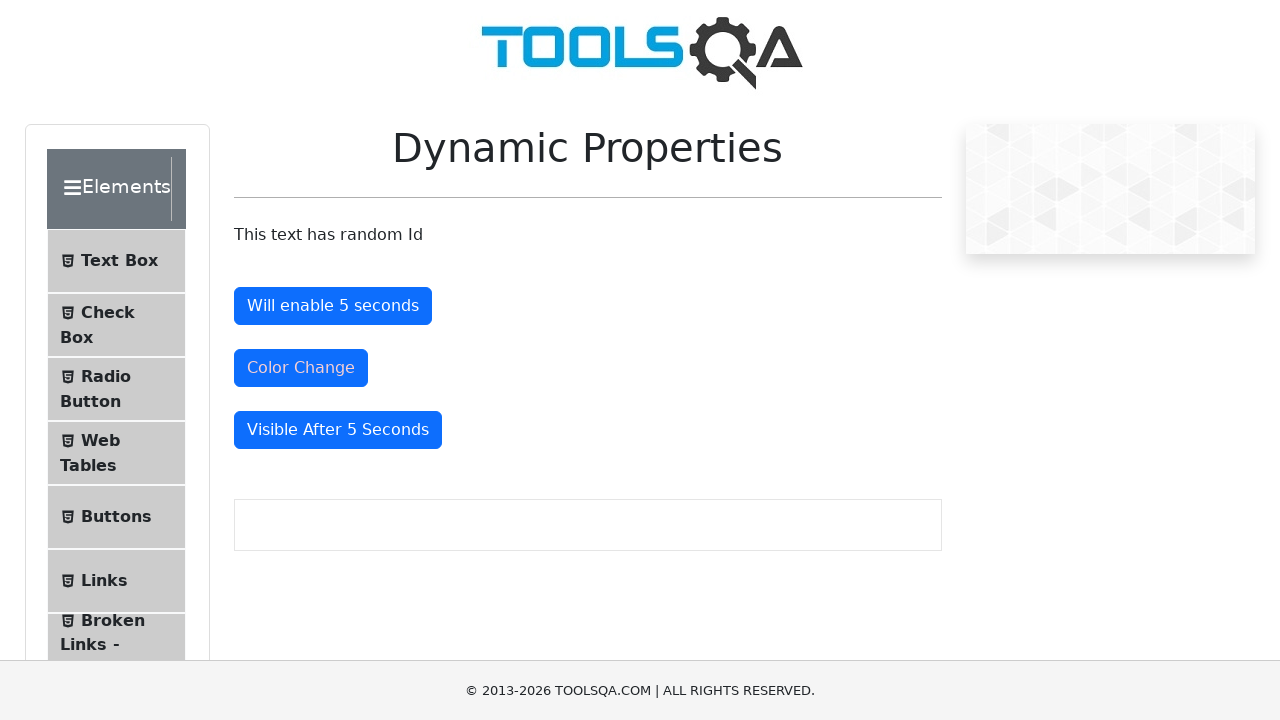

Verified 'Will enable 5 seconds' button is now enabled
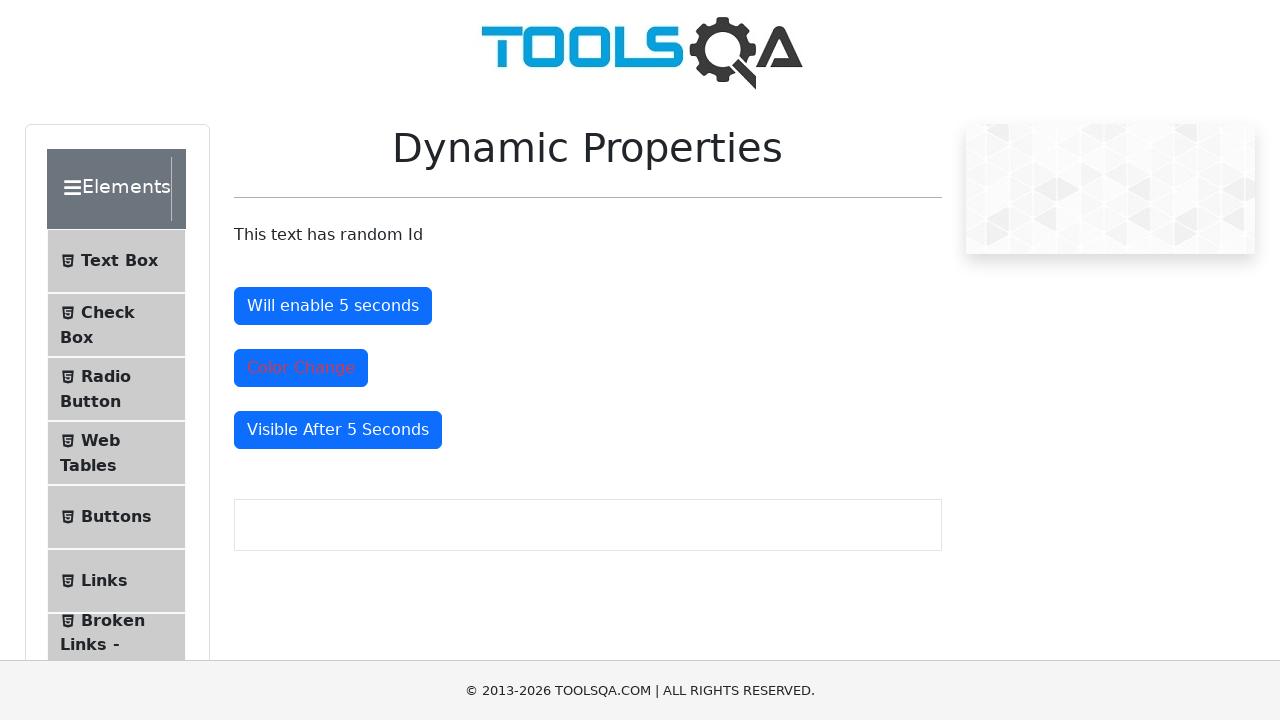

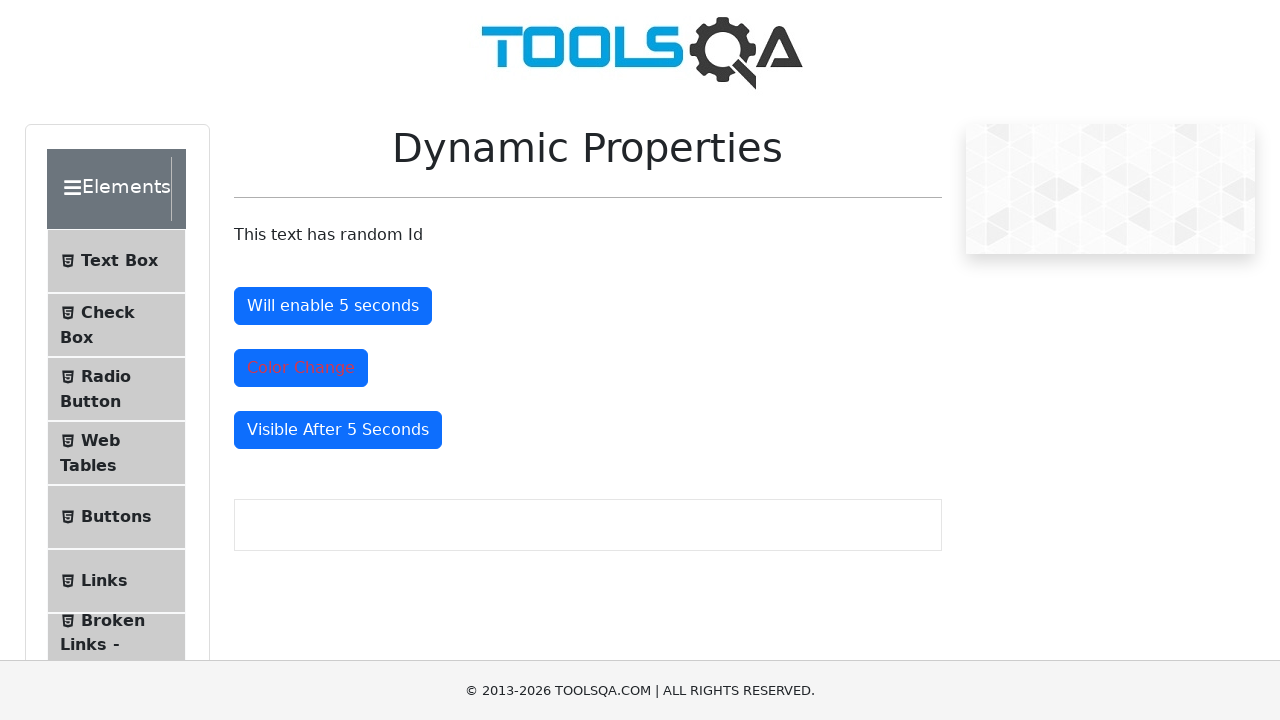